Tests marking individual items as complete by creating two items and checking them

Starting URL: https://demo.playwright.dev/todomvc

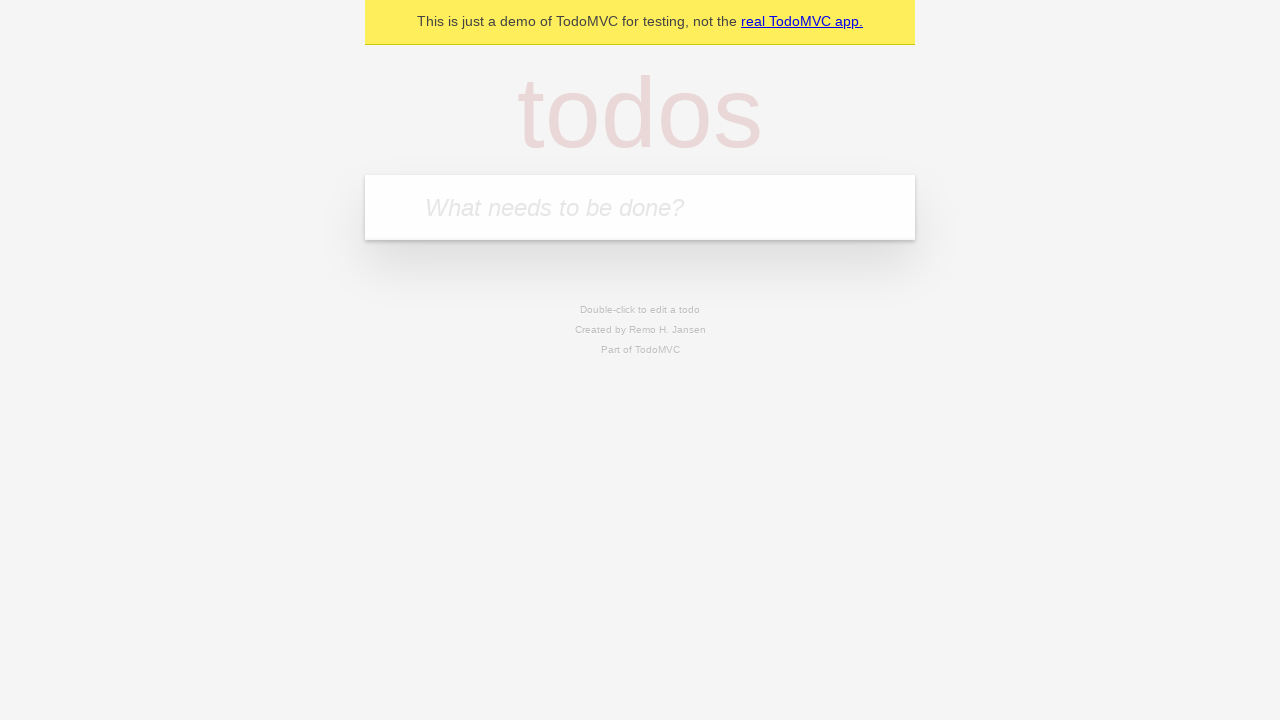

Filled new todo input with 'buy some cheese' on .new-todo
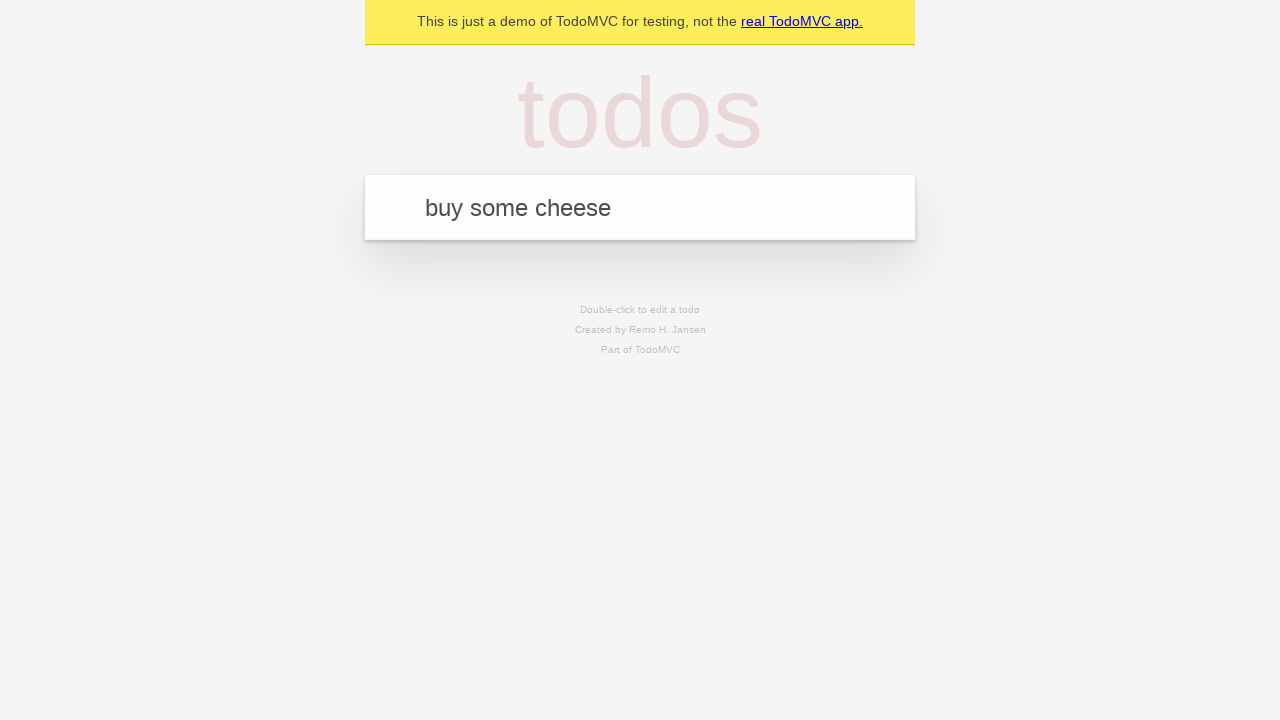

Pressed Enter to create first todo item on .new-todo
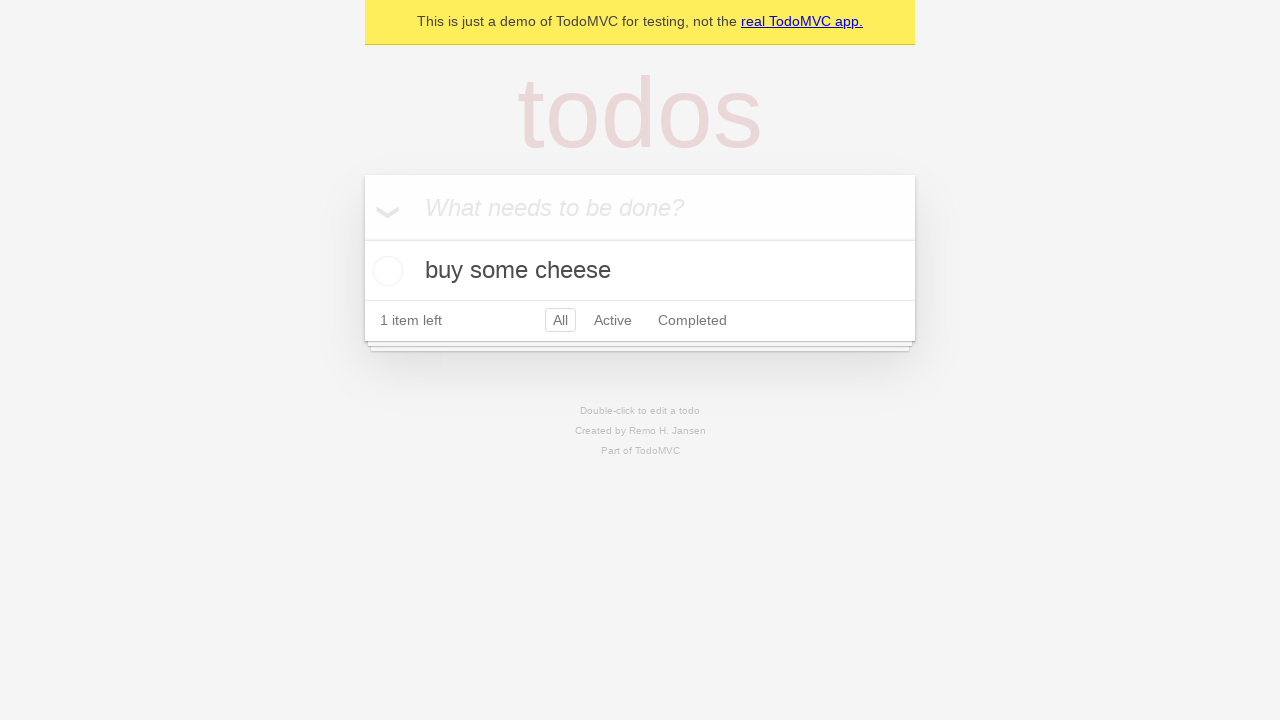

Filled new todo input with 'feed the cat' on .new-todo
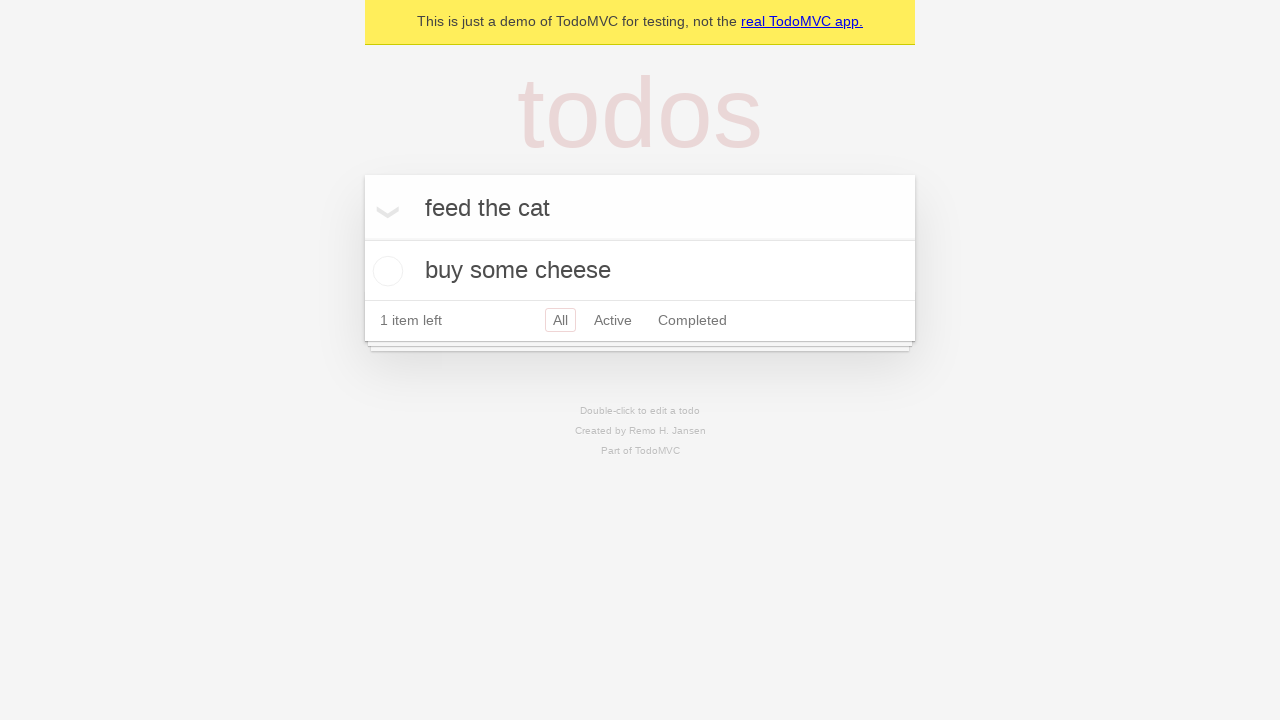

Pressed Enter to create second todo item on .new-todo
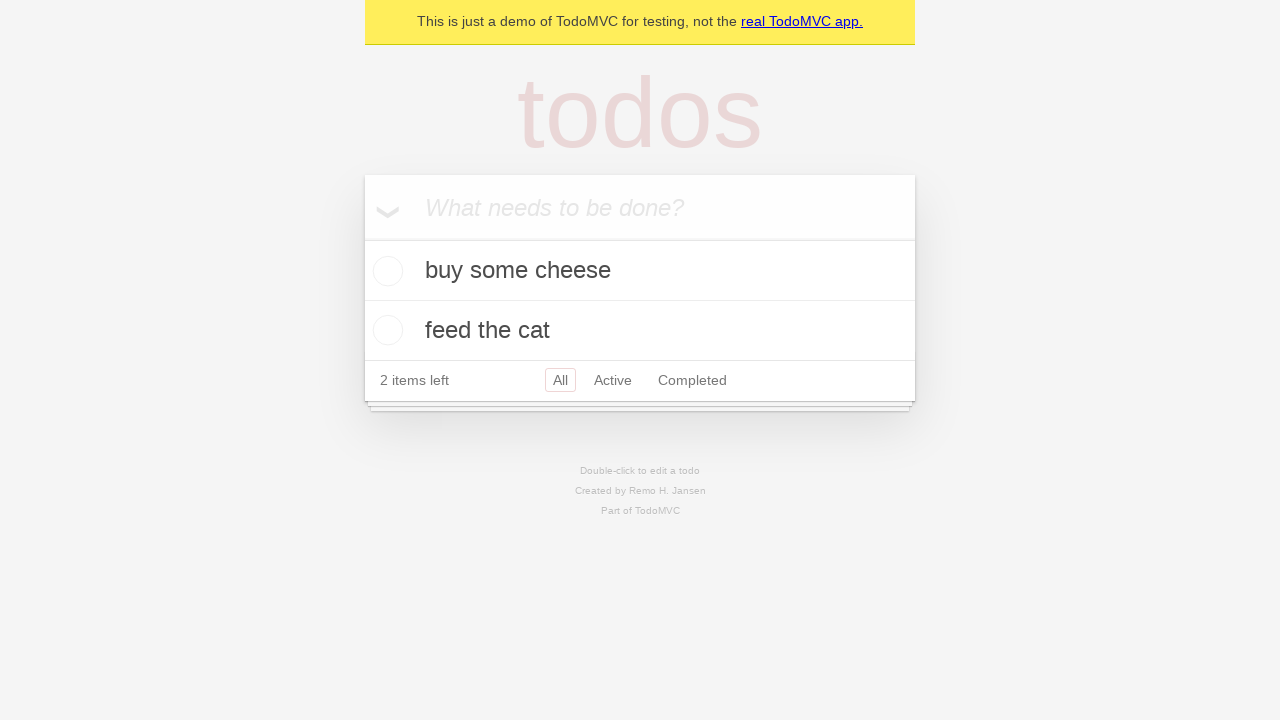

Waited for second todo item to appear in the list
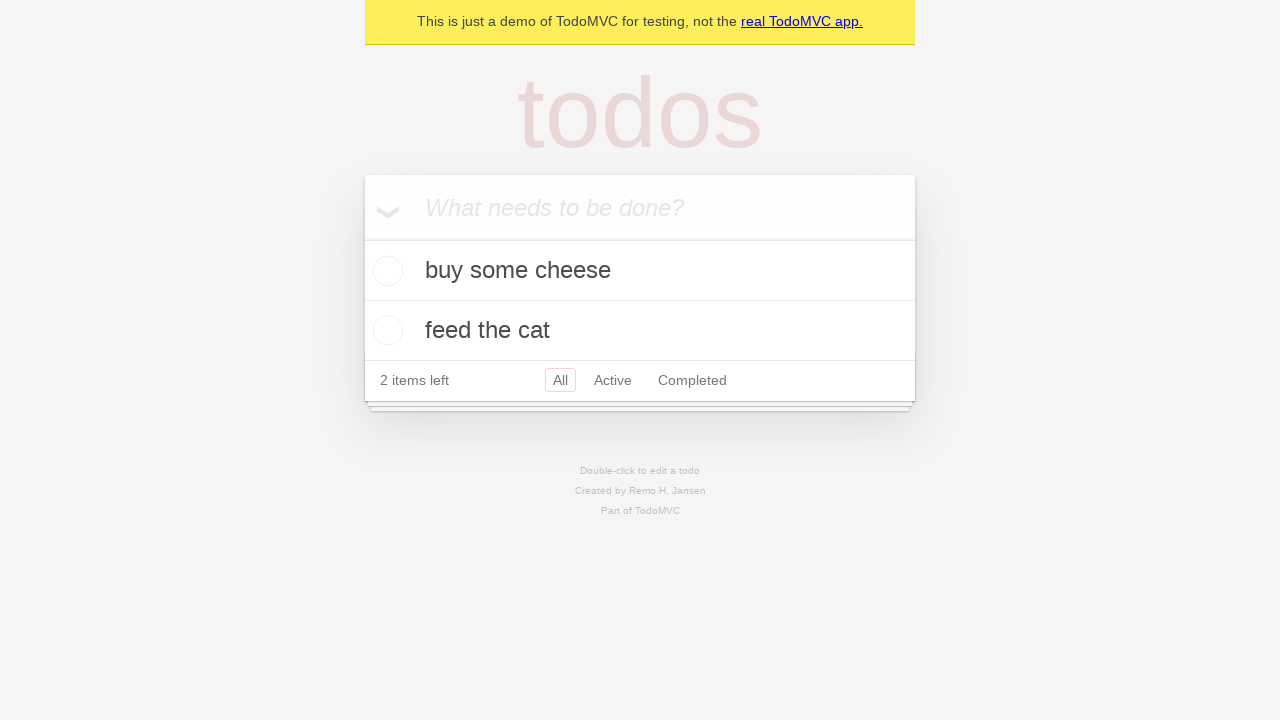

Marked first todo item as complete at (385, 271) on .todo-list li >> nth=0 >> .toggle
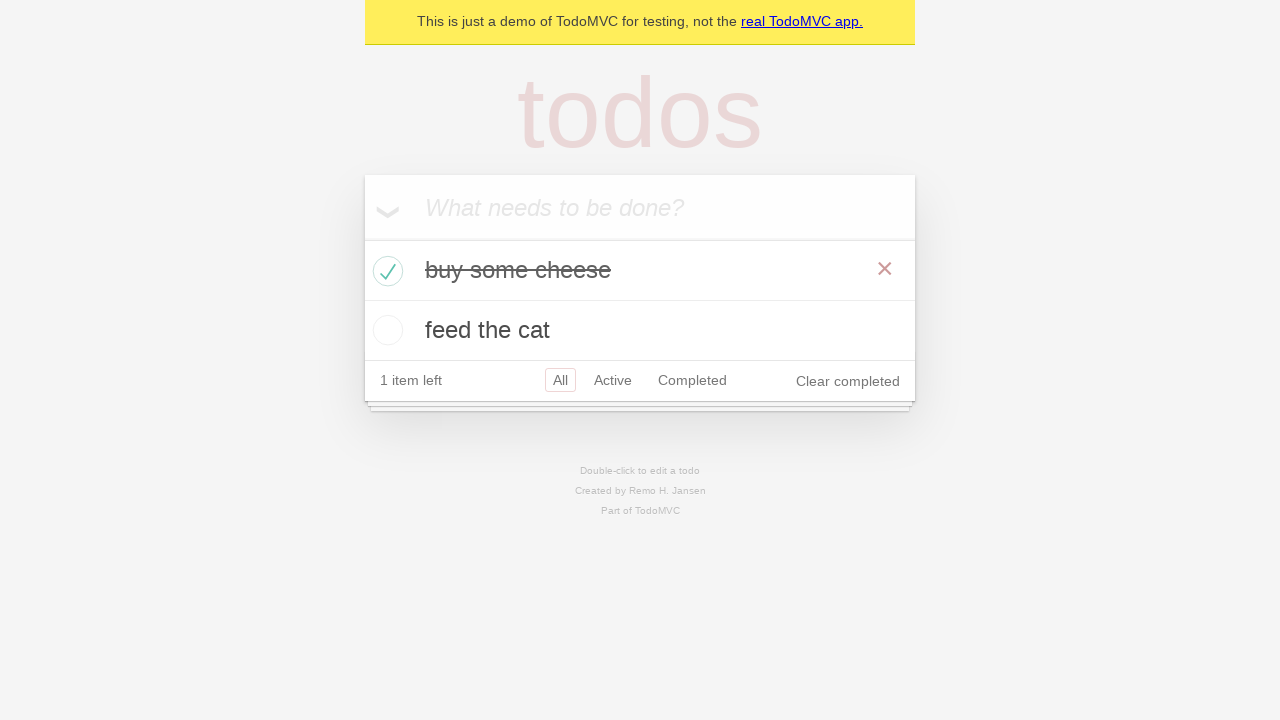

Marked second todo item as complete at (385, 330) on .todo-list li >> nth=1 >> .toggle
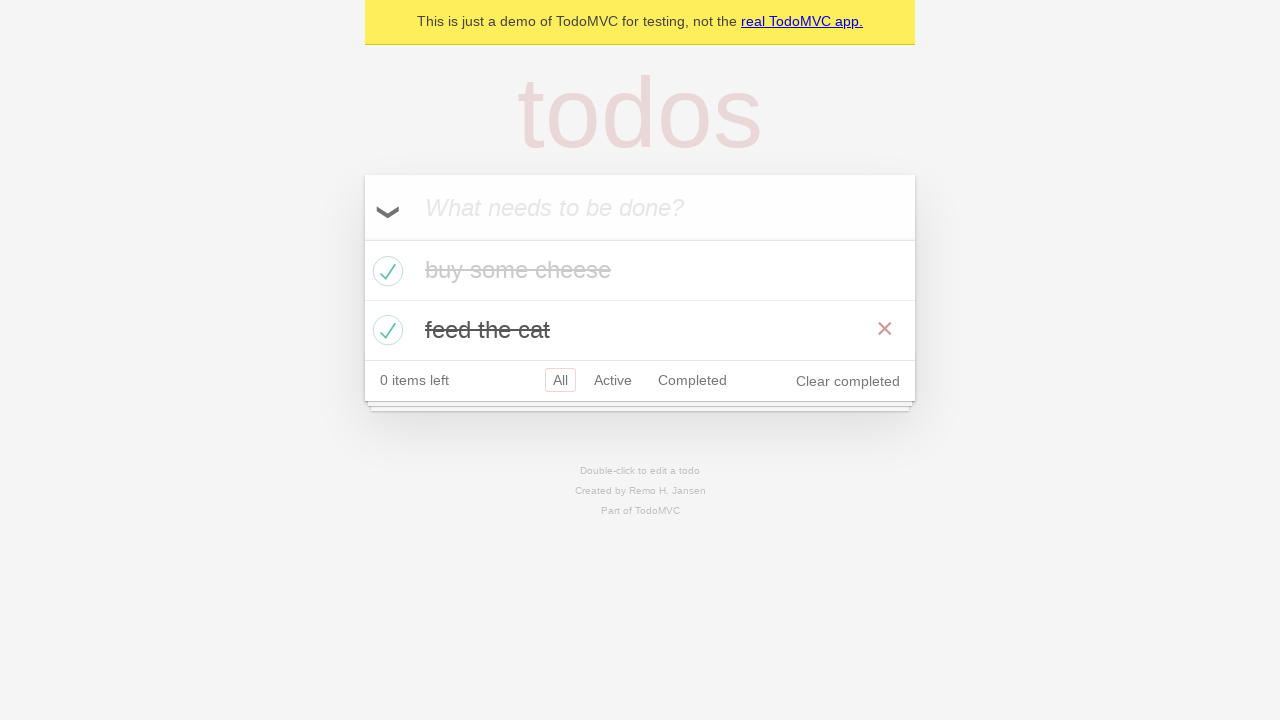

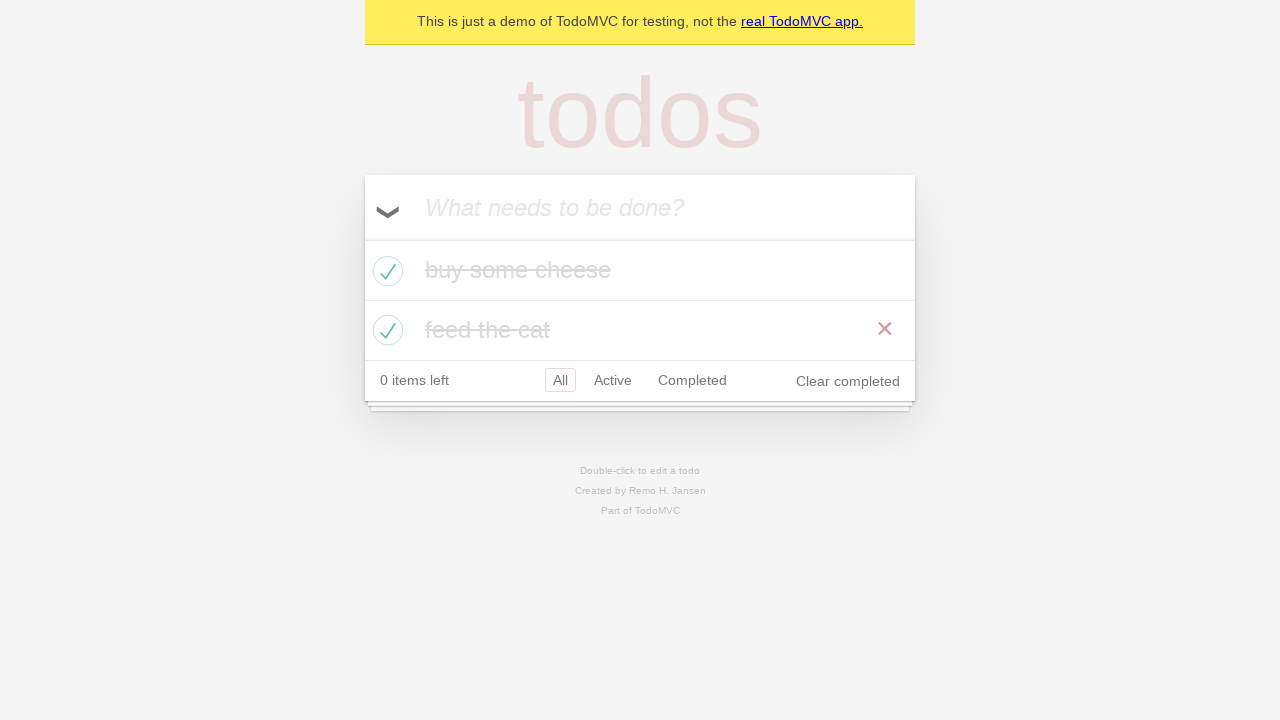